Tests clicking a button on a buttons test page using XPath locator to find and click button with id 'btn_one'

Starting URL: https://automationtesting.co.uk/buttons.html

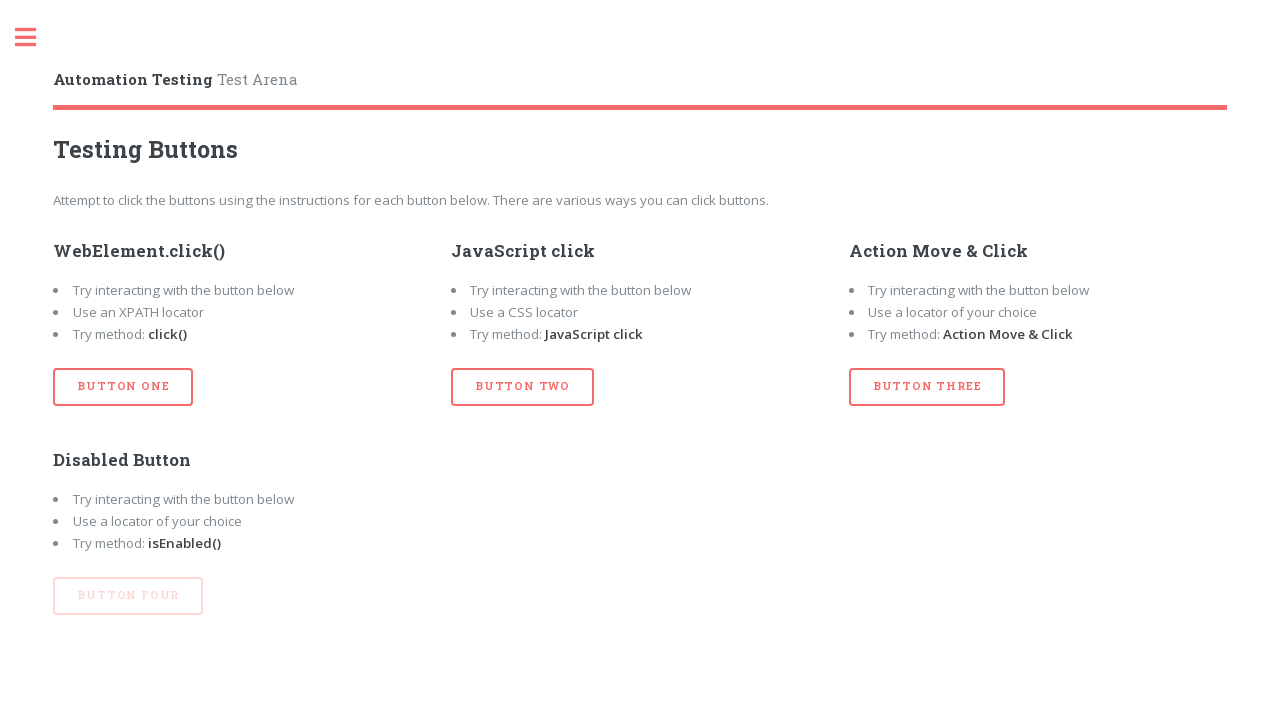

Clicked button with id 'btn_one' using XPath locator at (123, 387) on #btn_one
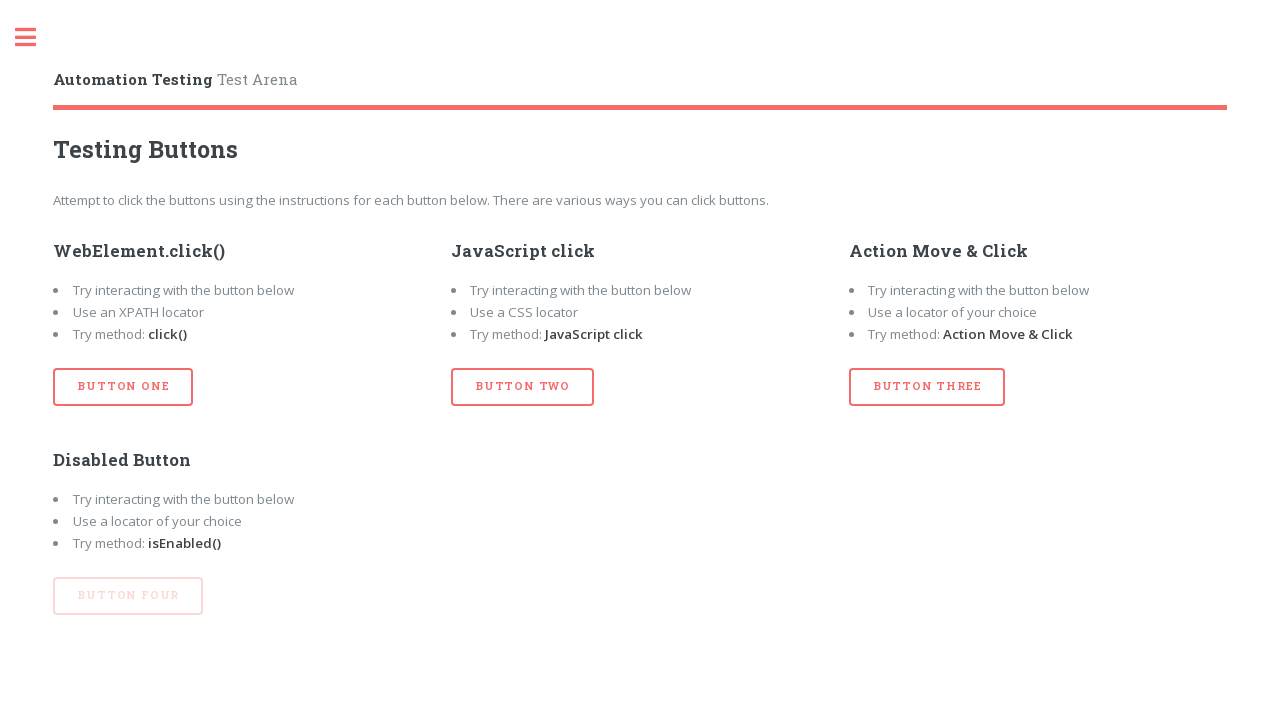

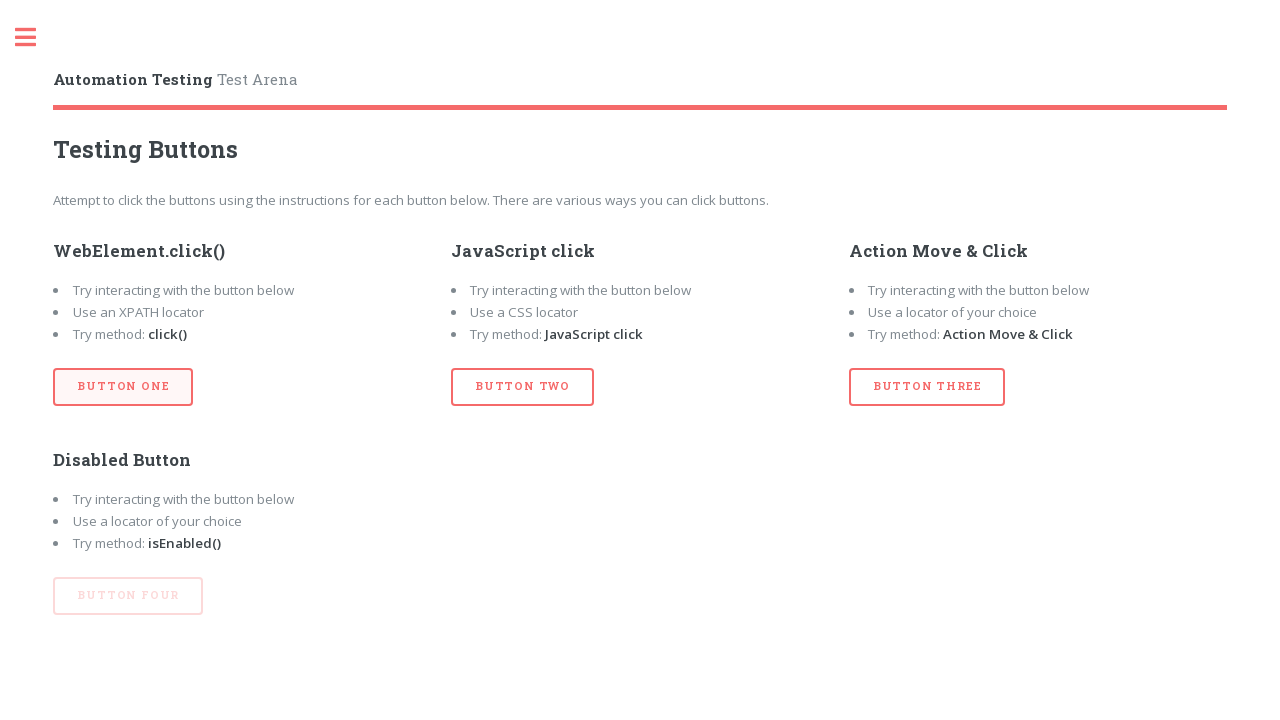